Tests form validation by filling out a data types form with various fields, leaving the Zip code field empty to verify it shows an error, while other fields should show success validation status after submission.

Starting URL: https://bonigarcia.dev/selenium-webdriver-java/data-types.html

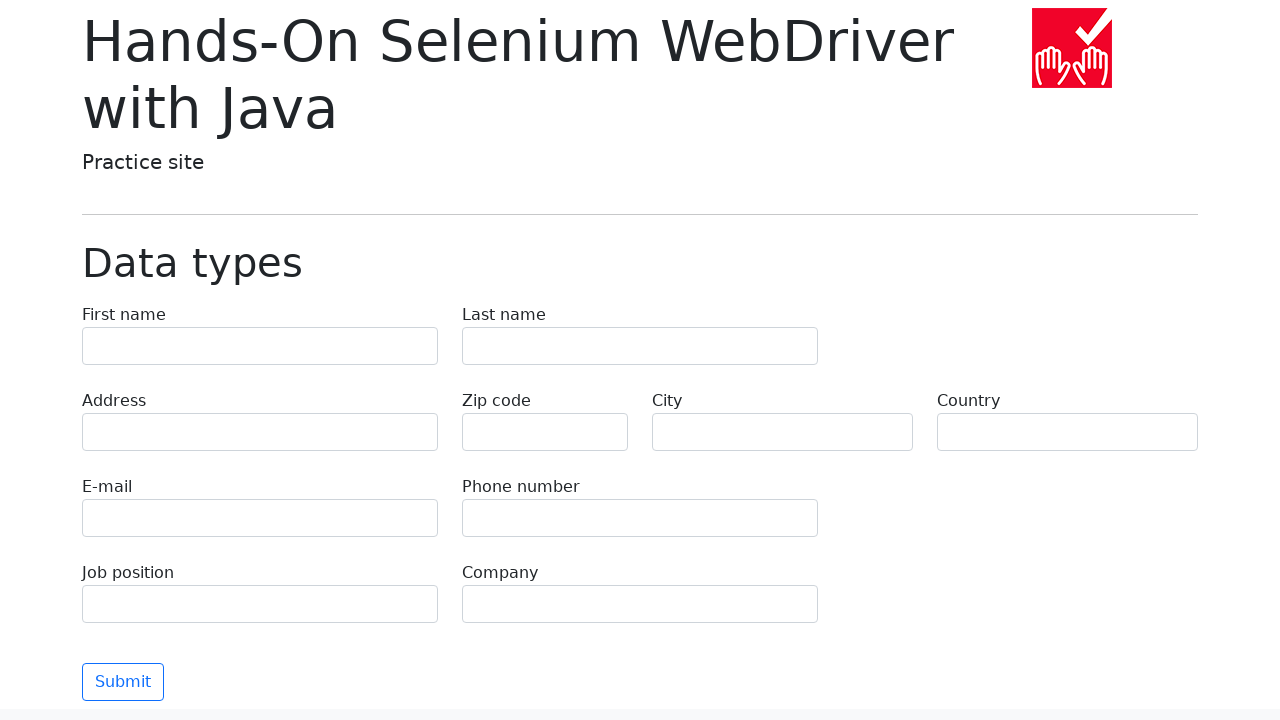

Waited for form labels to be visible
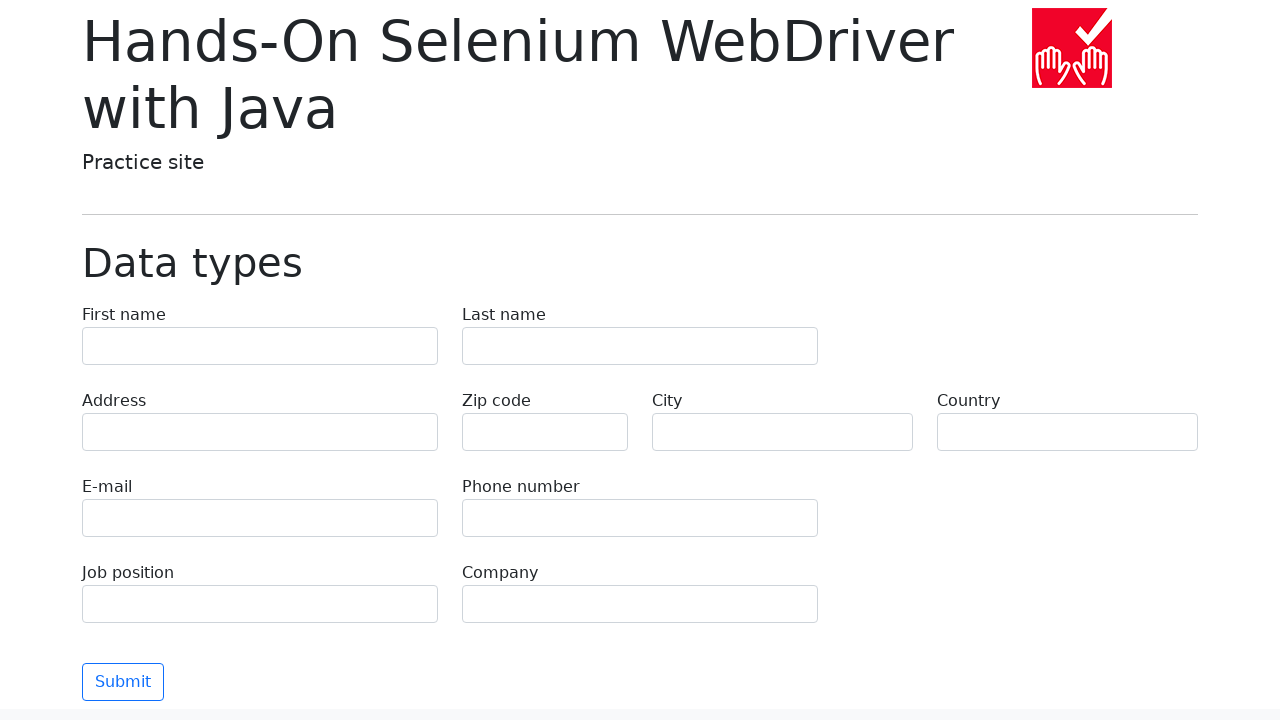

Filled 'First name' field with value: 'Иван'
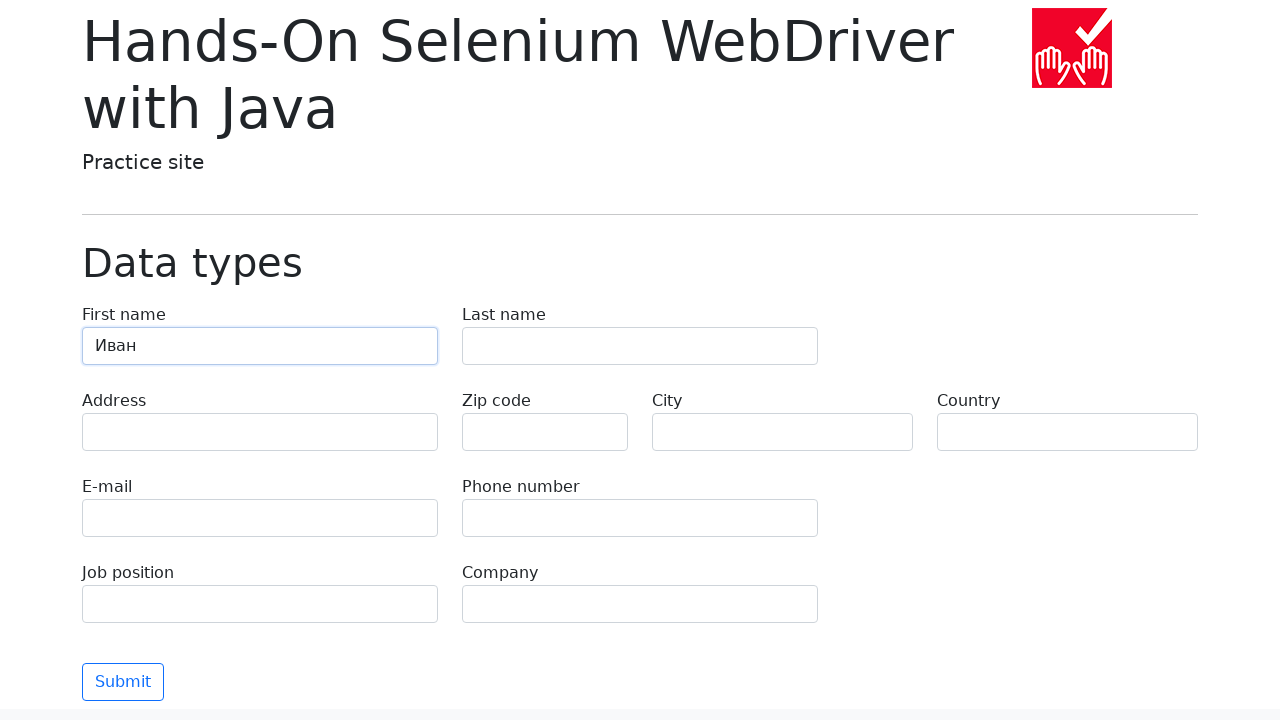

Filled 'Last name' field with value: 'Петров'
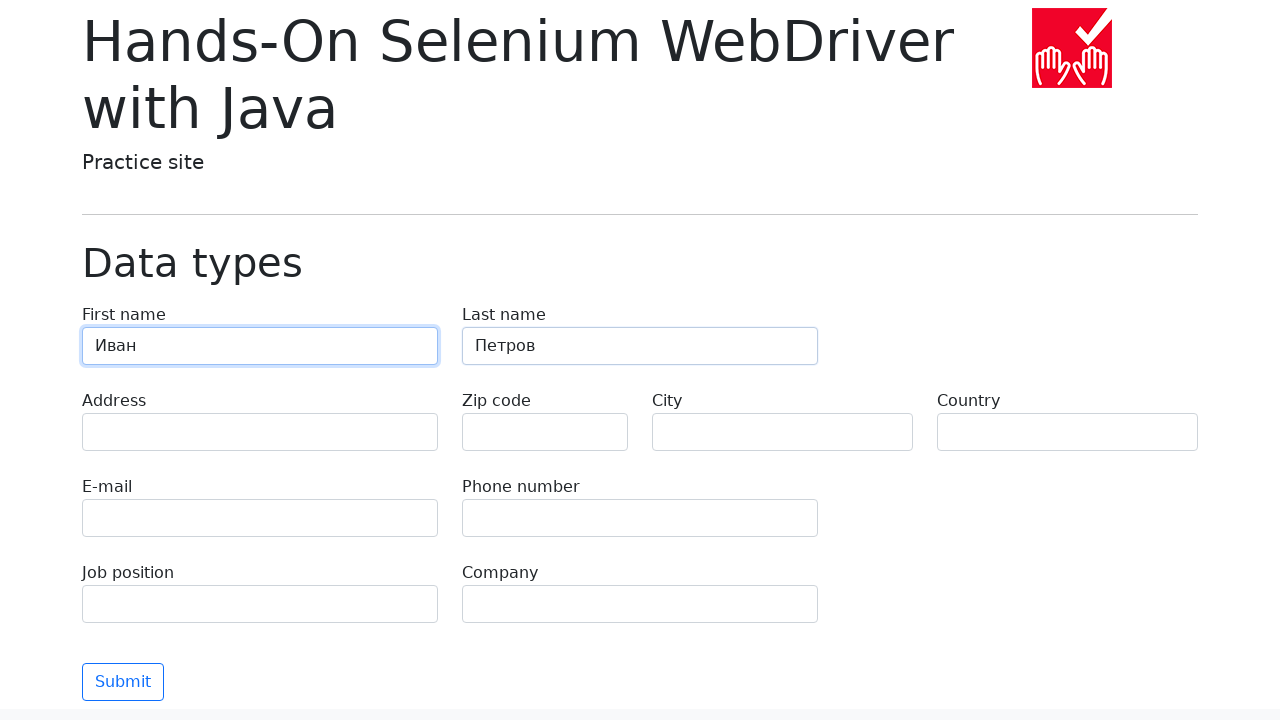

Filled 'Address' field with value: 'Ленина, 55-3'
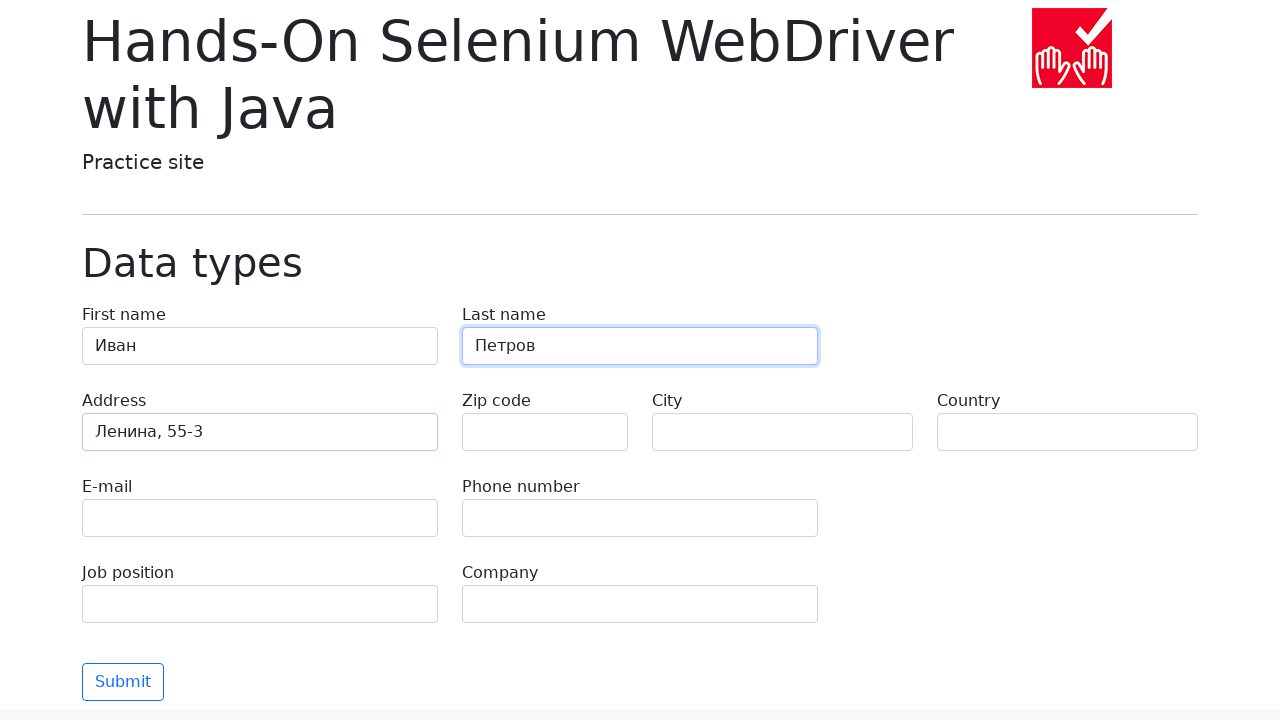

Filled 'Zip code' field with value: ''
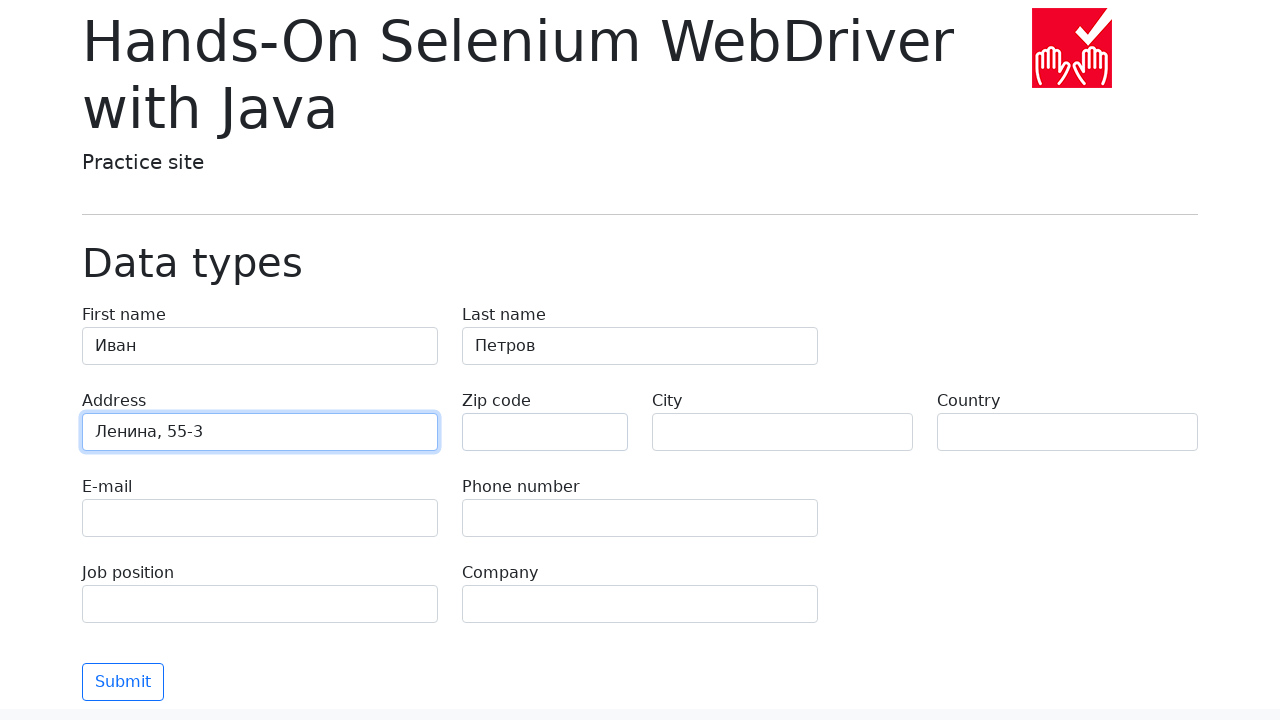

Filled 'City' field with value: 'Москва'
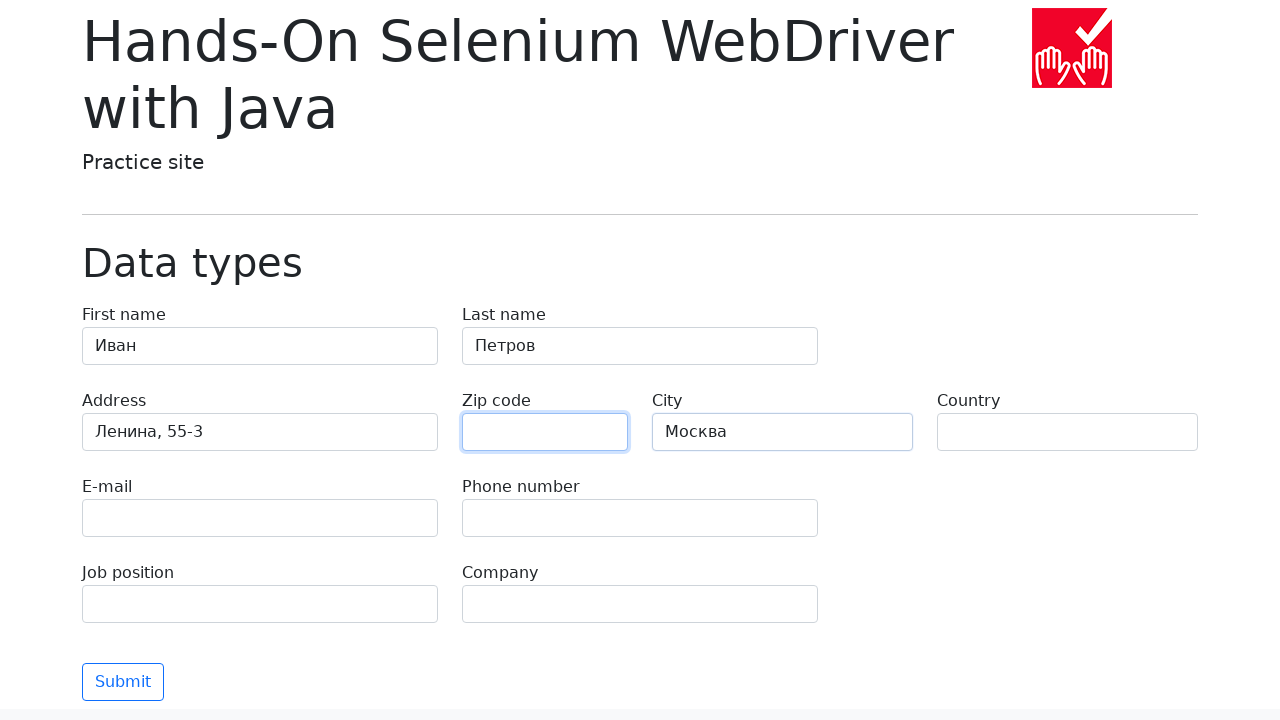

Filled 'Country' field with value: 'Россия'
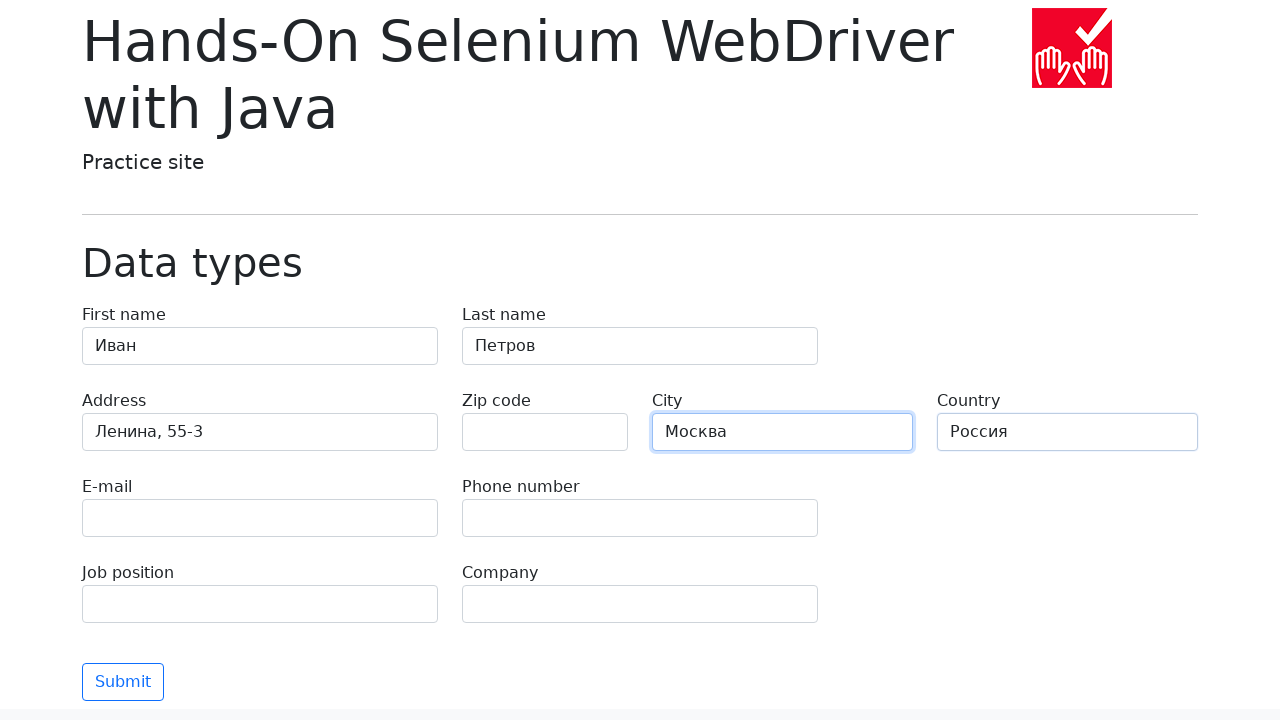

Filled 'E-mail' field with value: 'test@skypro.com'
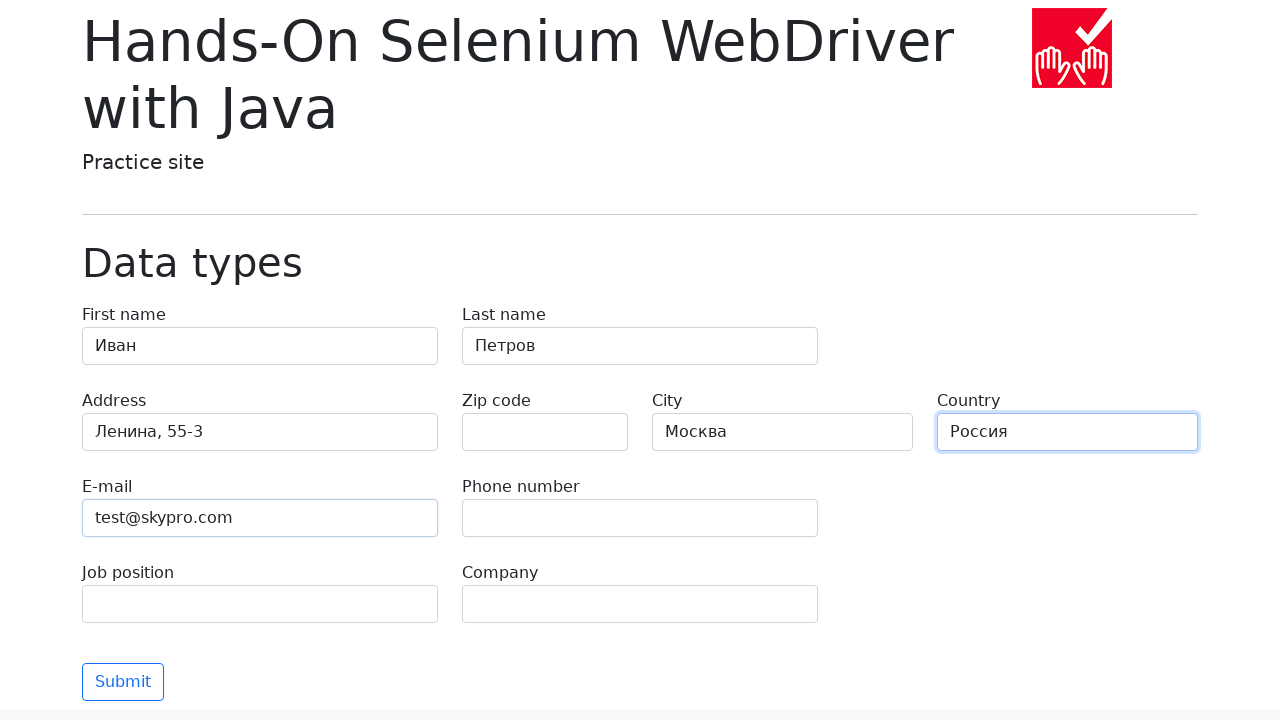

Filled 'Phone number' field with value: '+7985899998787'
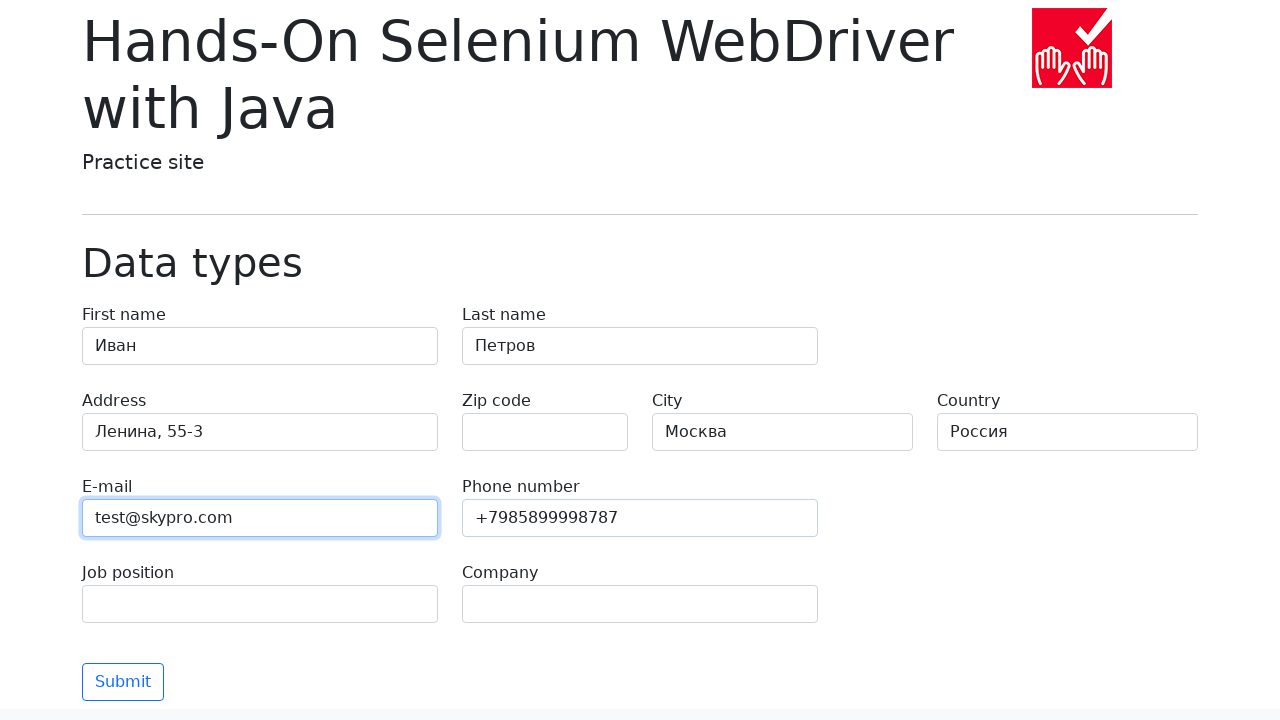

Filled 'Job position' field with value: 'QA'
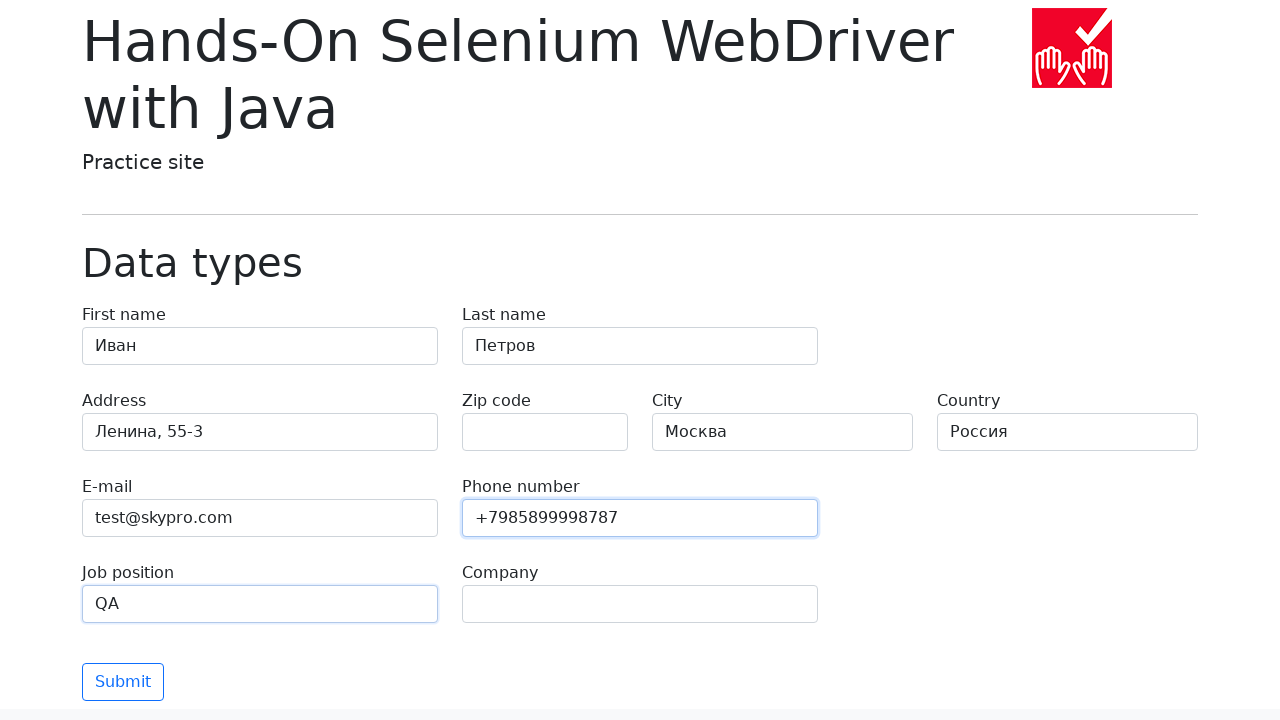

Filled 'Company' field with value: 'SkyPro'
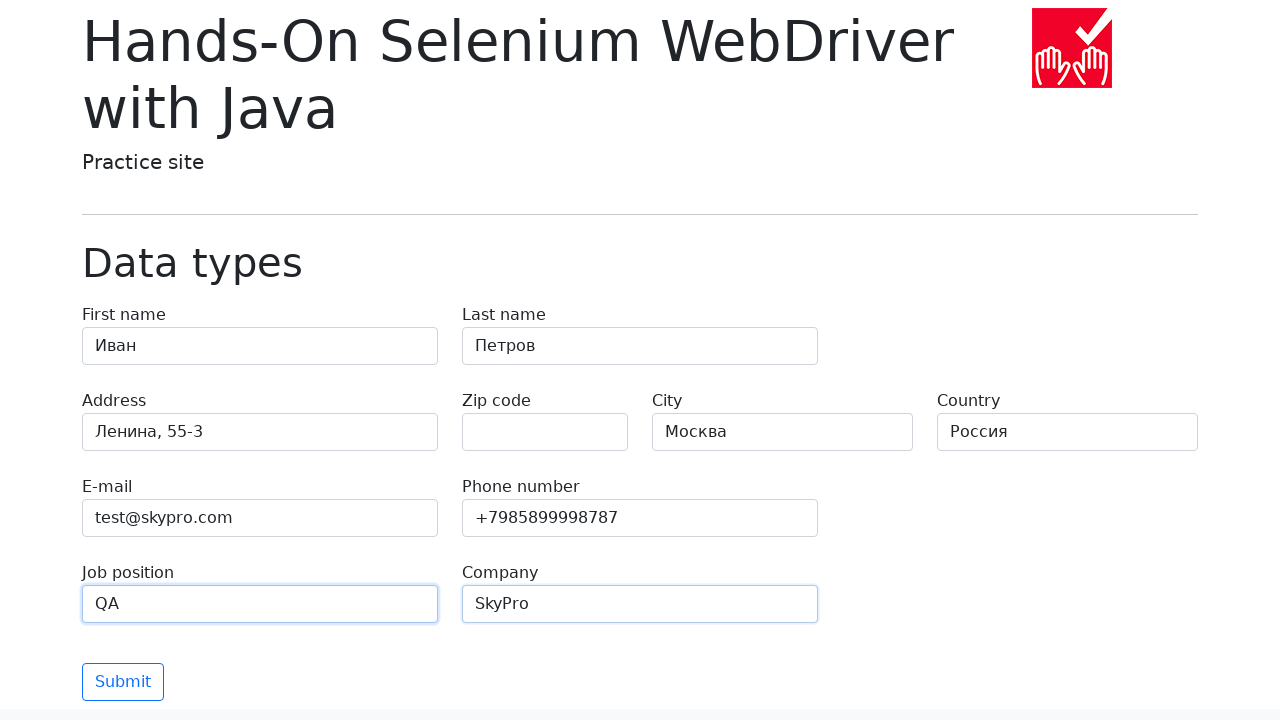

Clicked the Submit button at (123, 682) on button[type='submit']
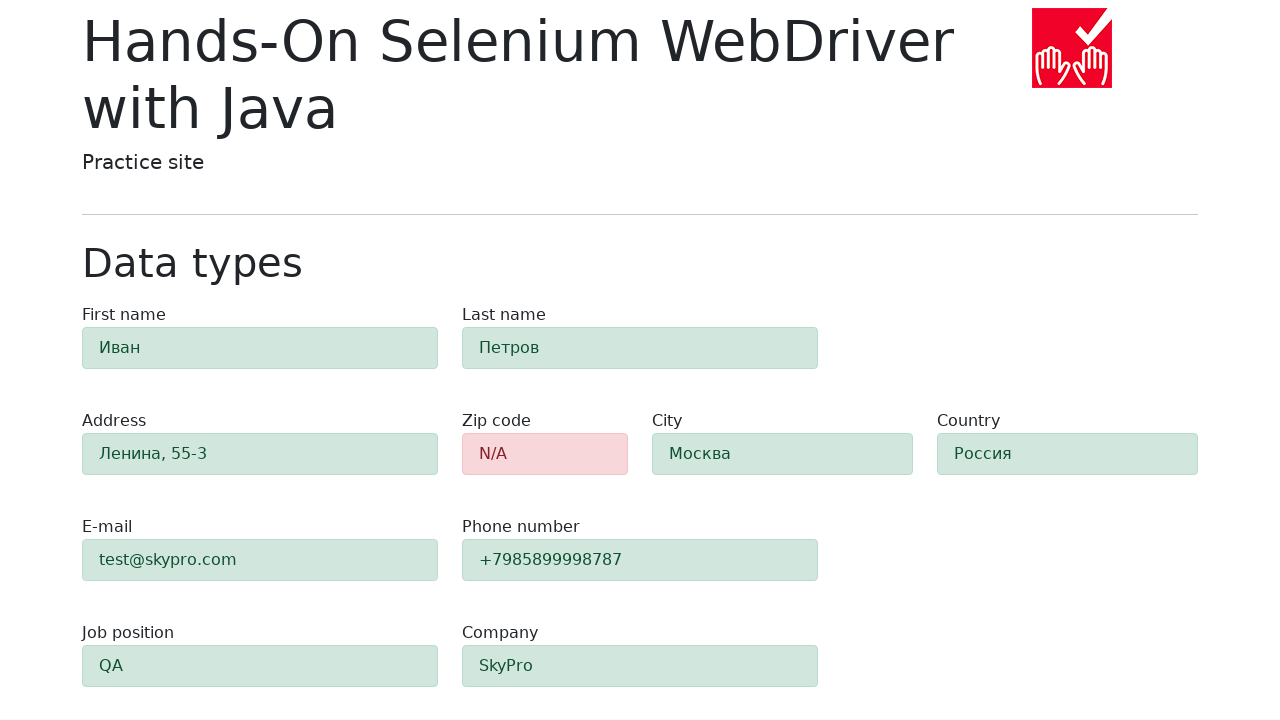

Waited for validation results to appear
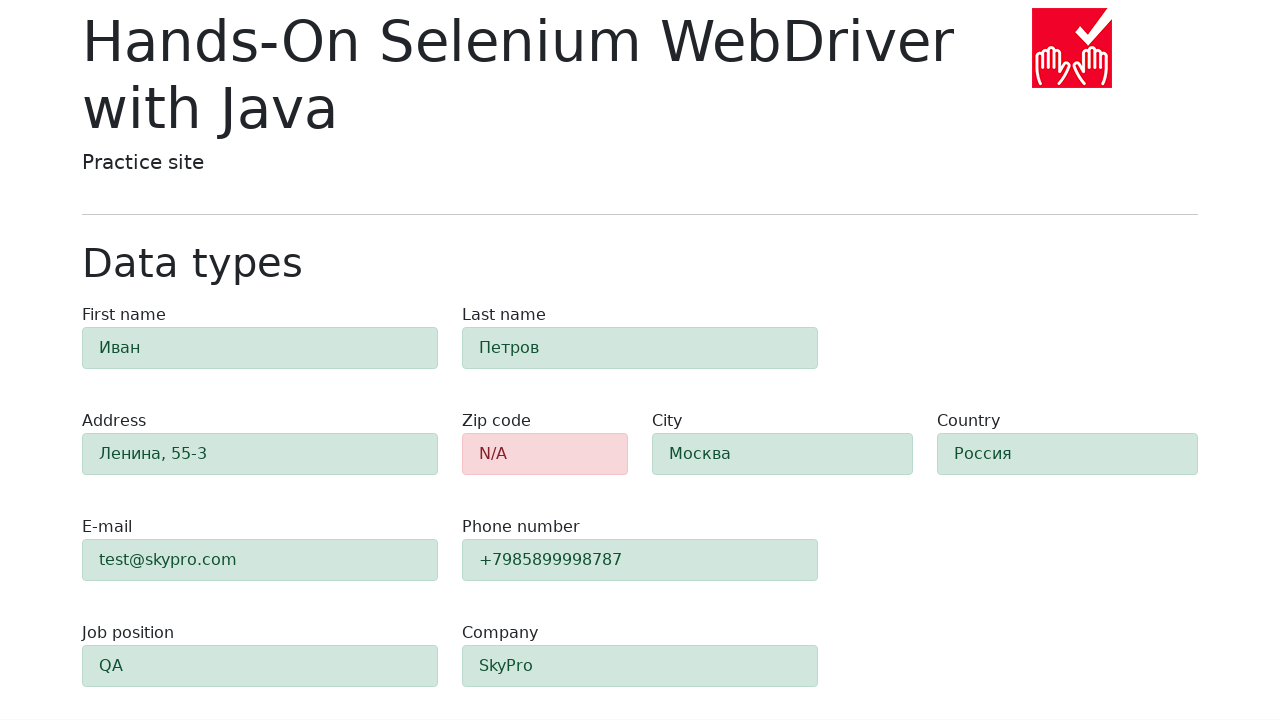

Verified 'First name' field shows validation success (success class)
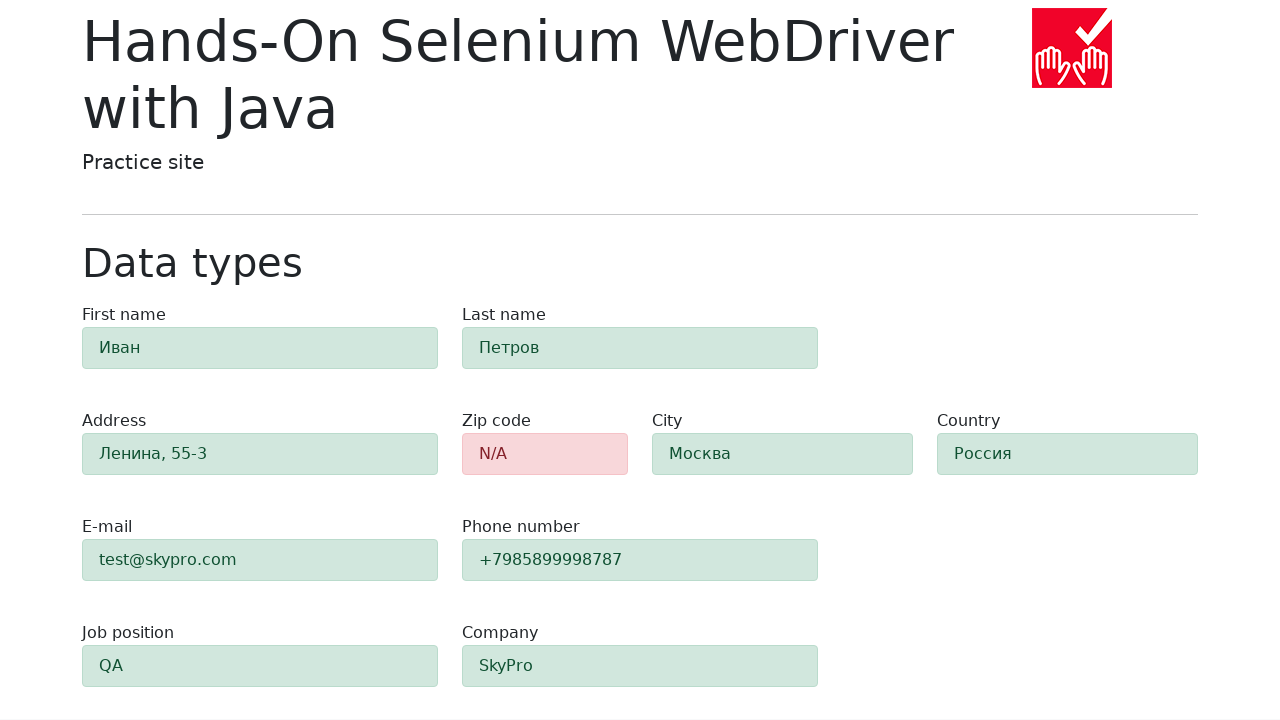

Verified 'Last name' field shows validation success (success class)
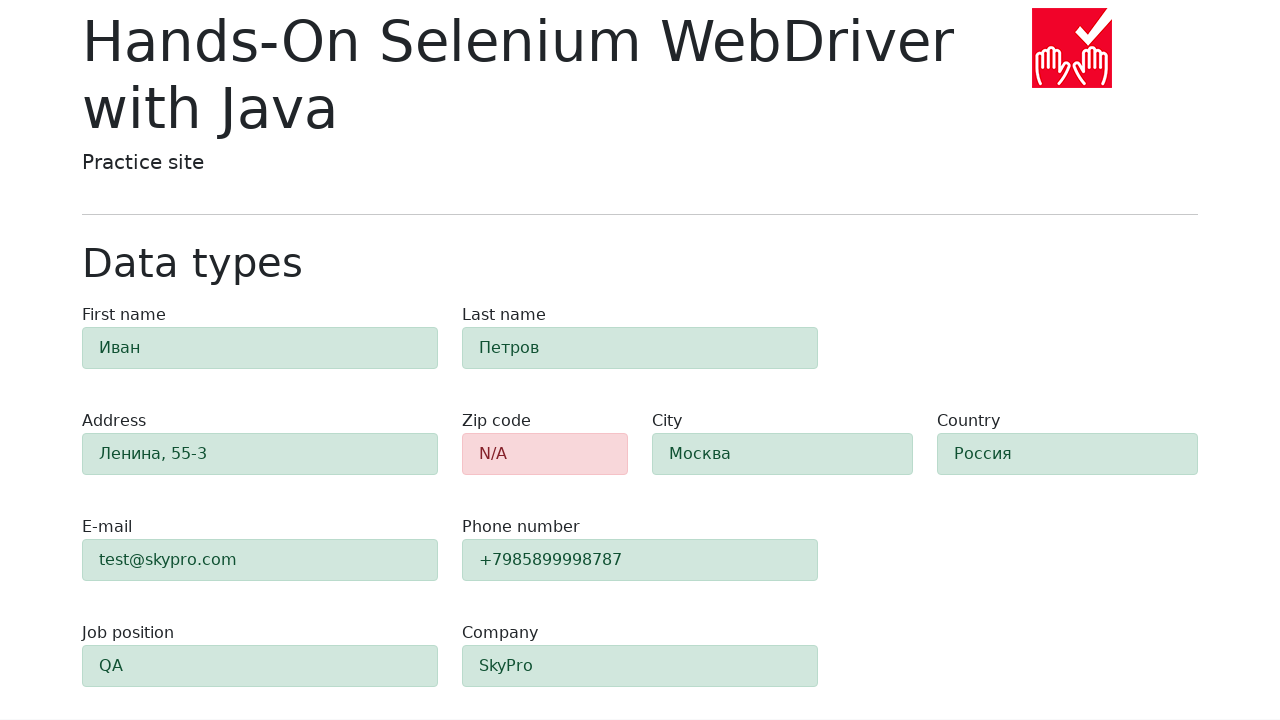

Verified 'Address' field shows validation success (success class)
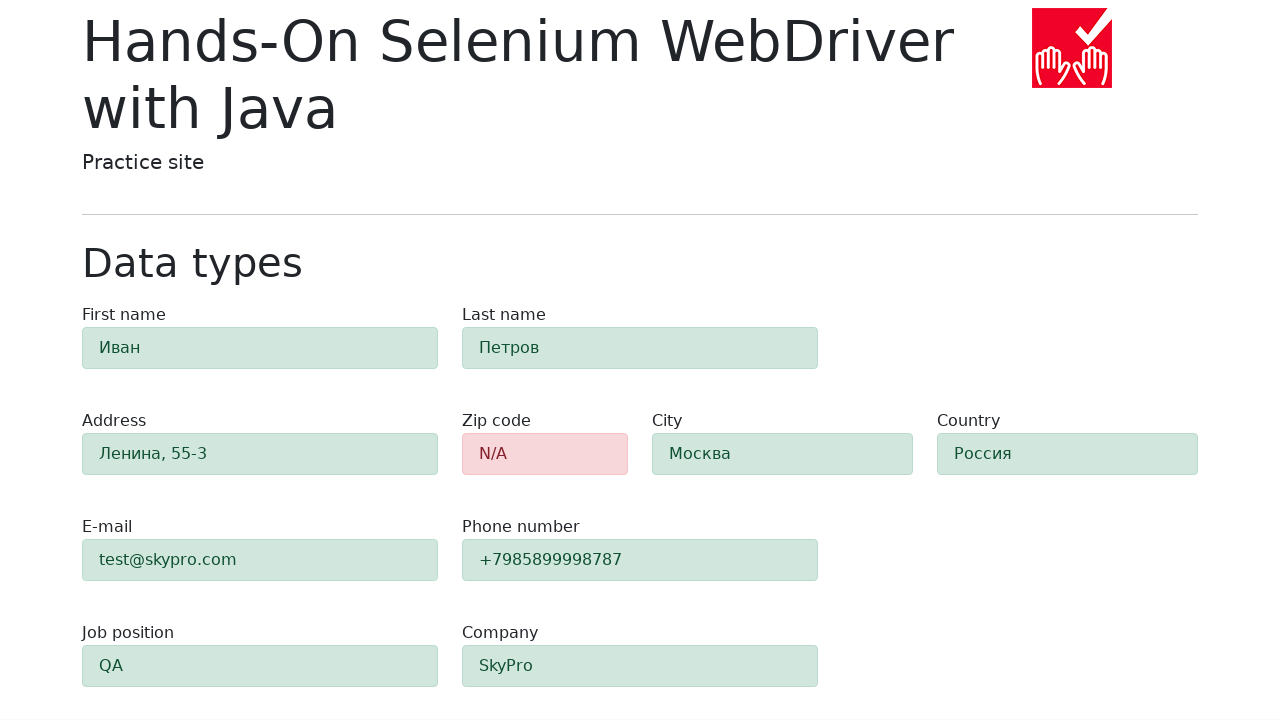

Verified 'Zip code' field shows validation error (danger class)
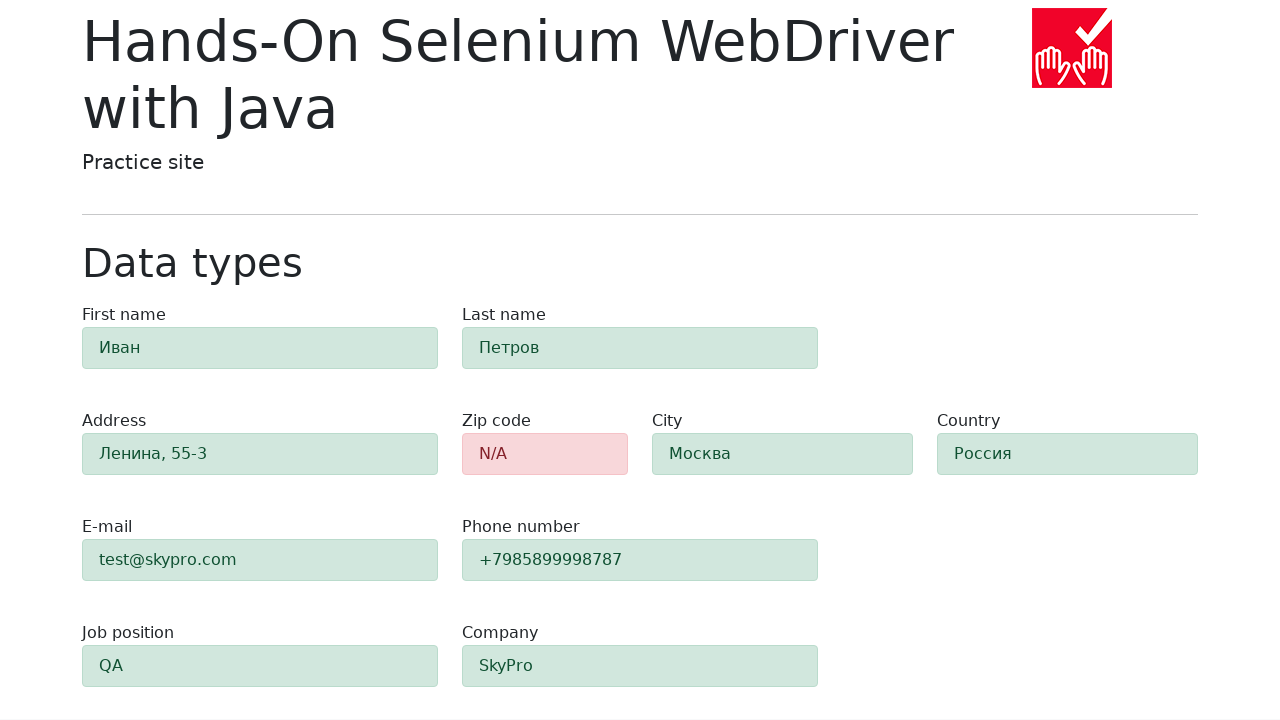

Verified 'N/A' field shows validation error (danger class)
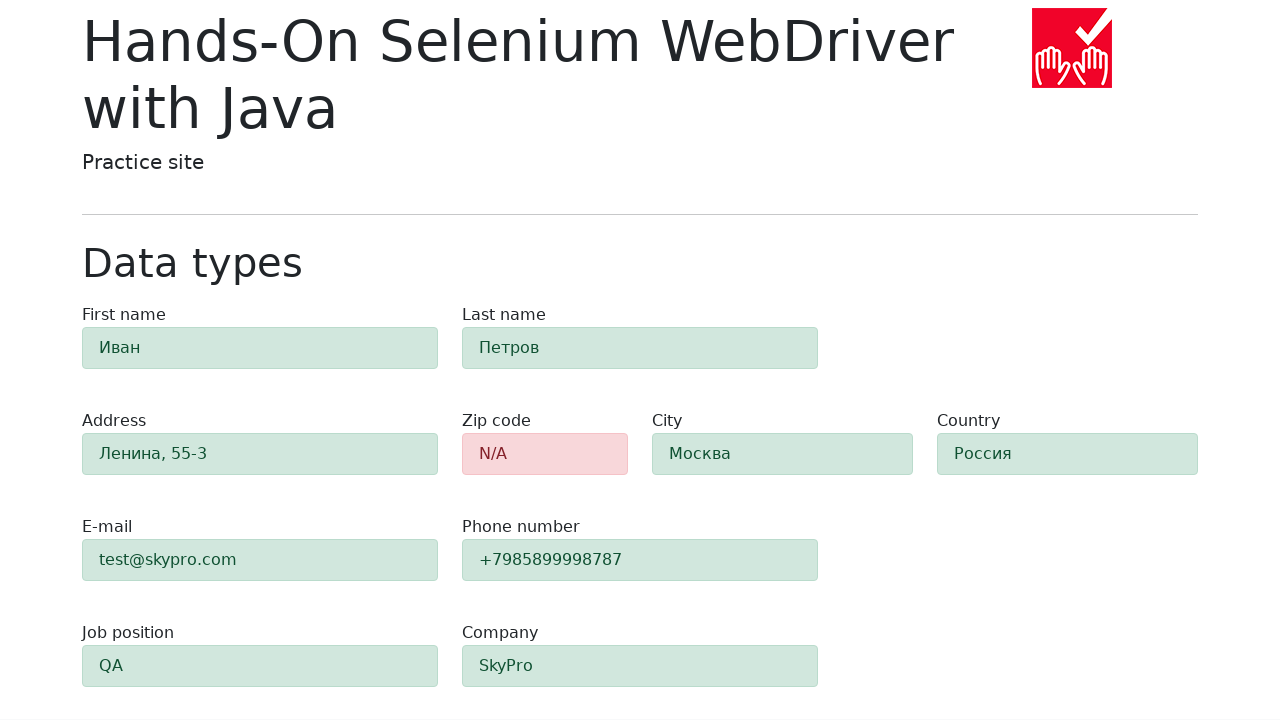

Verified 'City' field shows validation success (success class)
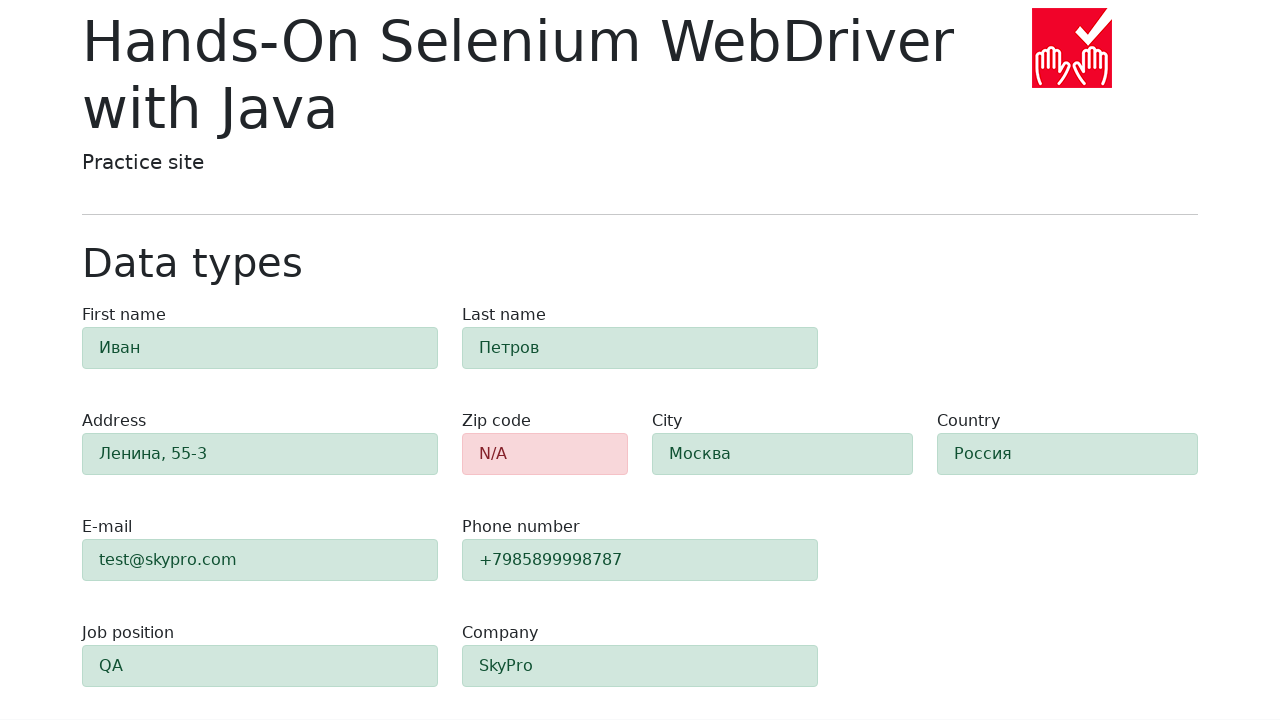

Verified 'Country' field shows validation success (success class)
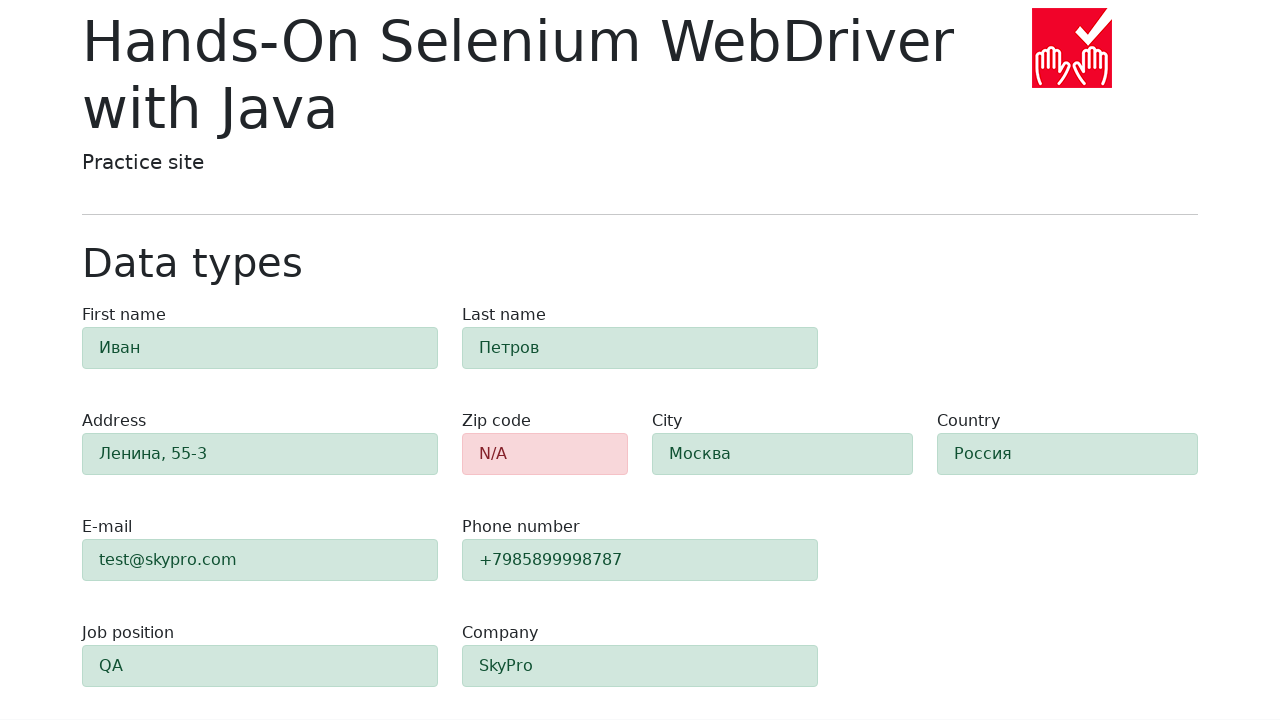

Verified 'E-mail' field shows validation success (success class)
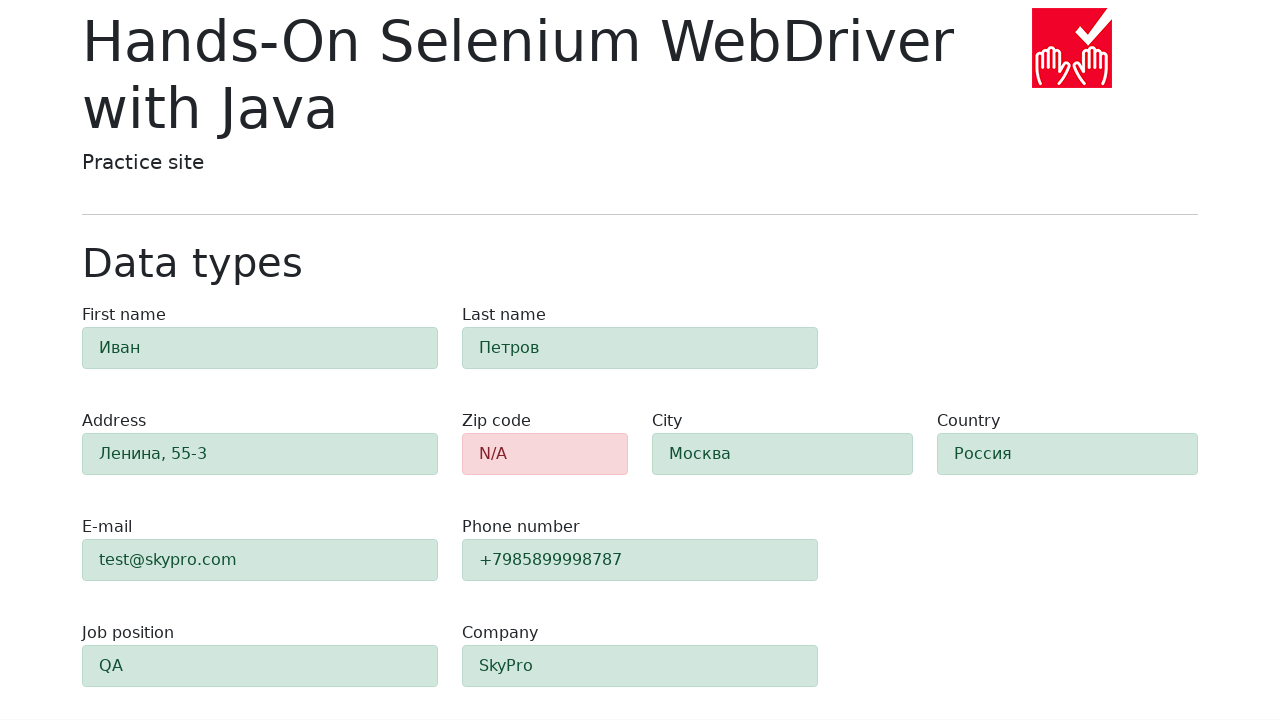

Verified 'Phone number' field shows validation success (success class)
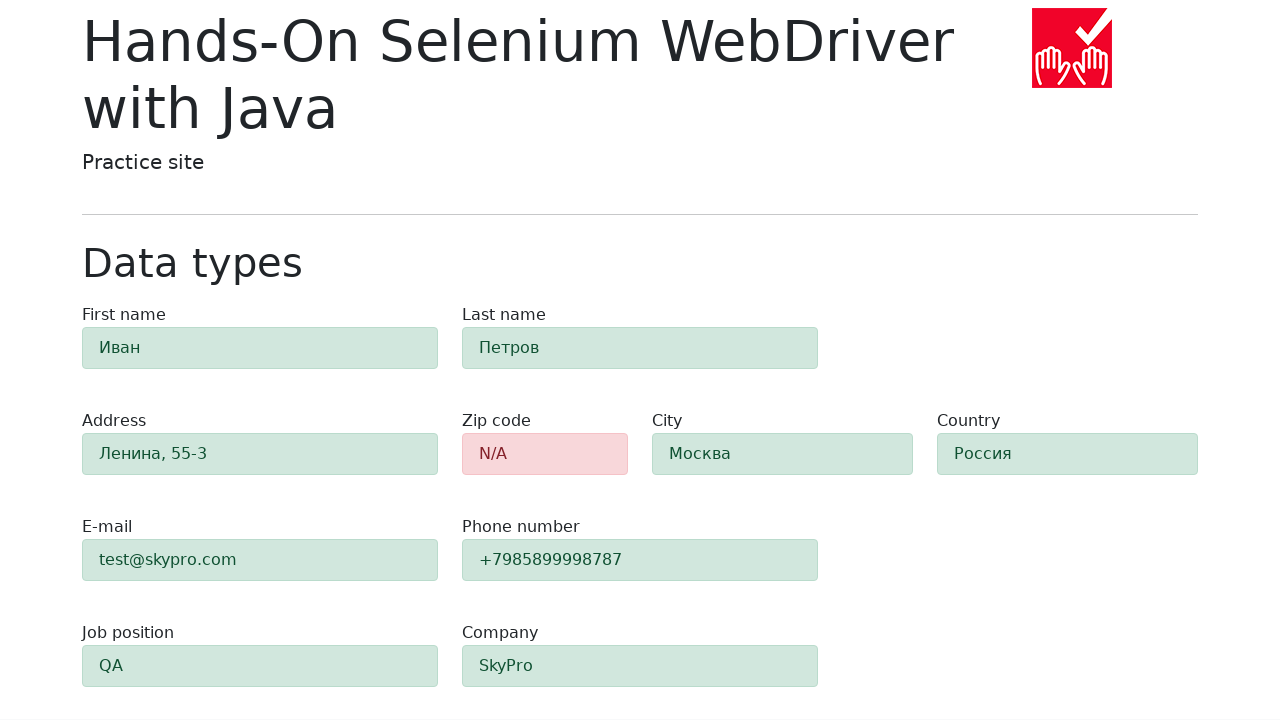

Verified 'Job position' field shows validation success (success class)
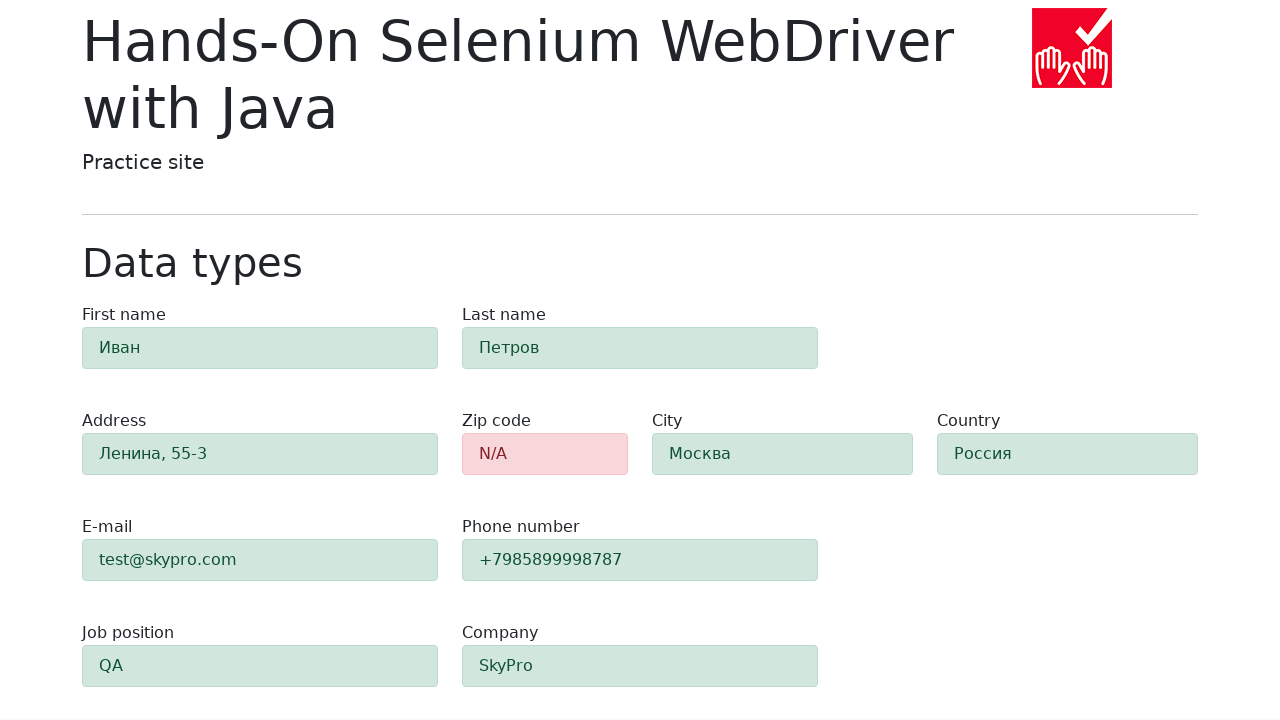

Verified 'Company' field shows validation success (success class)
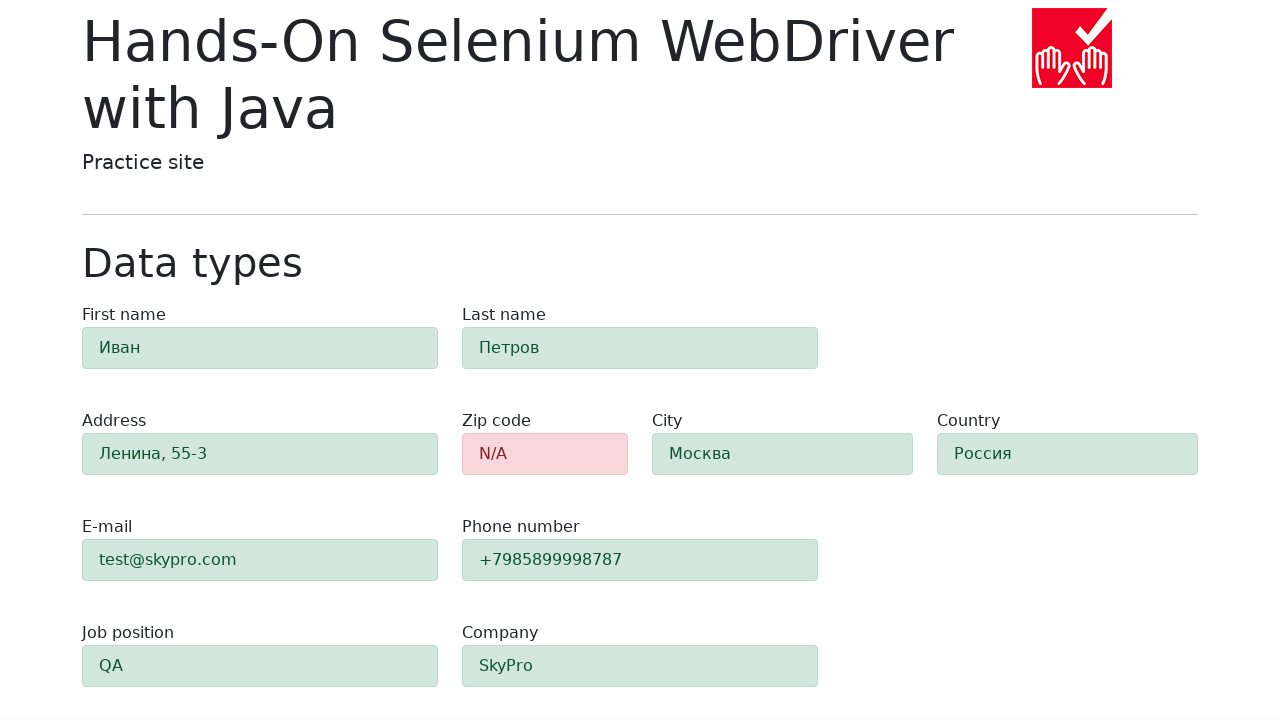

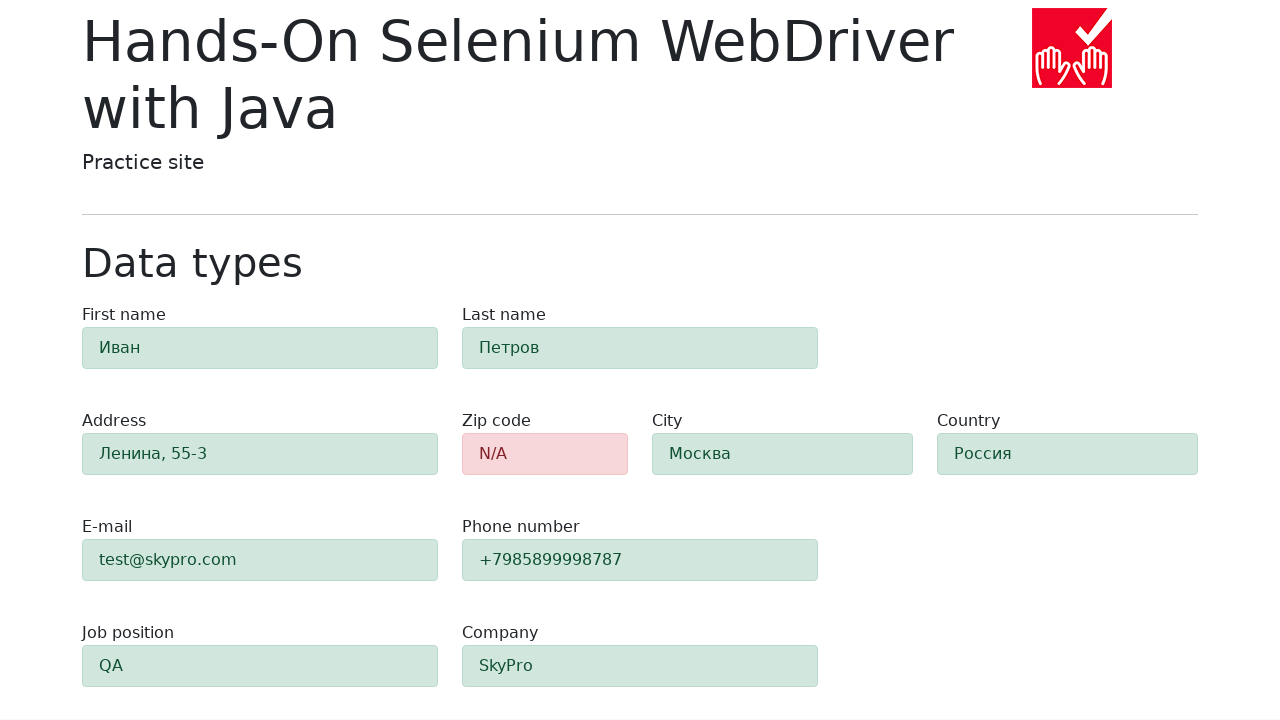